Tests table sorting using semantic class selectors on the second table, clicking the dues column header to sort ascending.

Starting URL: http://the-internet.herokuapp.com/tables

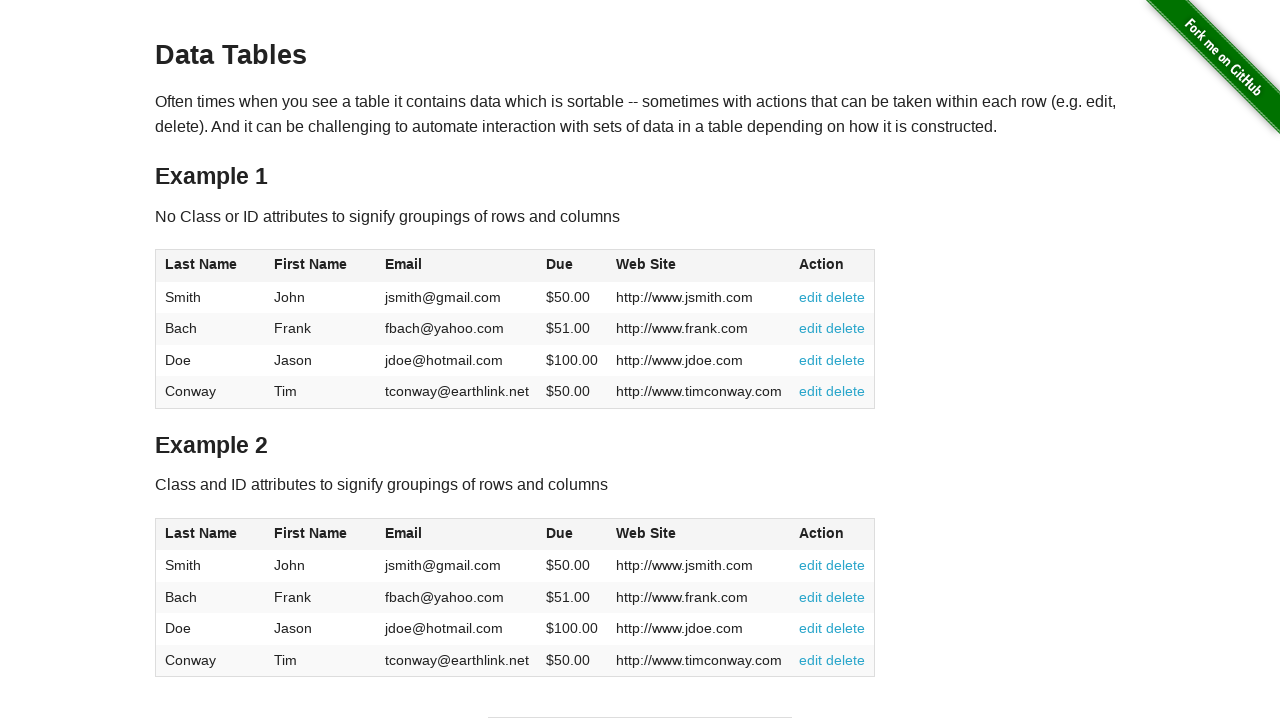

Clicked Dues column header in second table to sort at (560, 533) on #table2 thead .dues
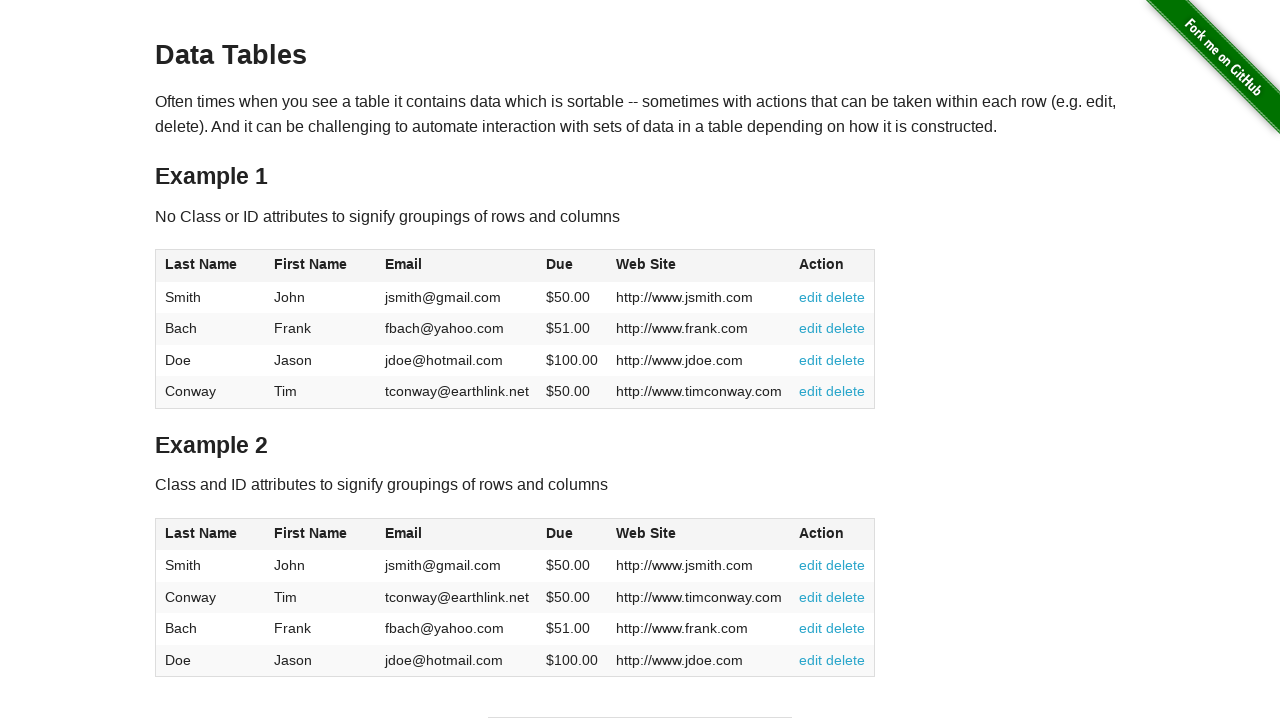

Table data loaded after sorting by dues
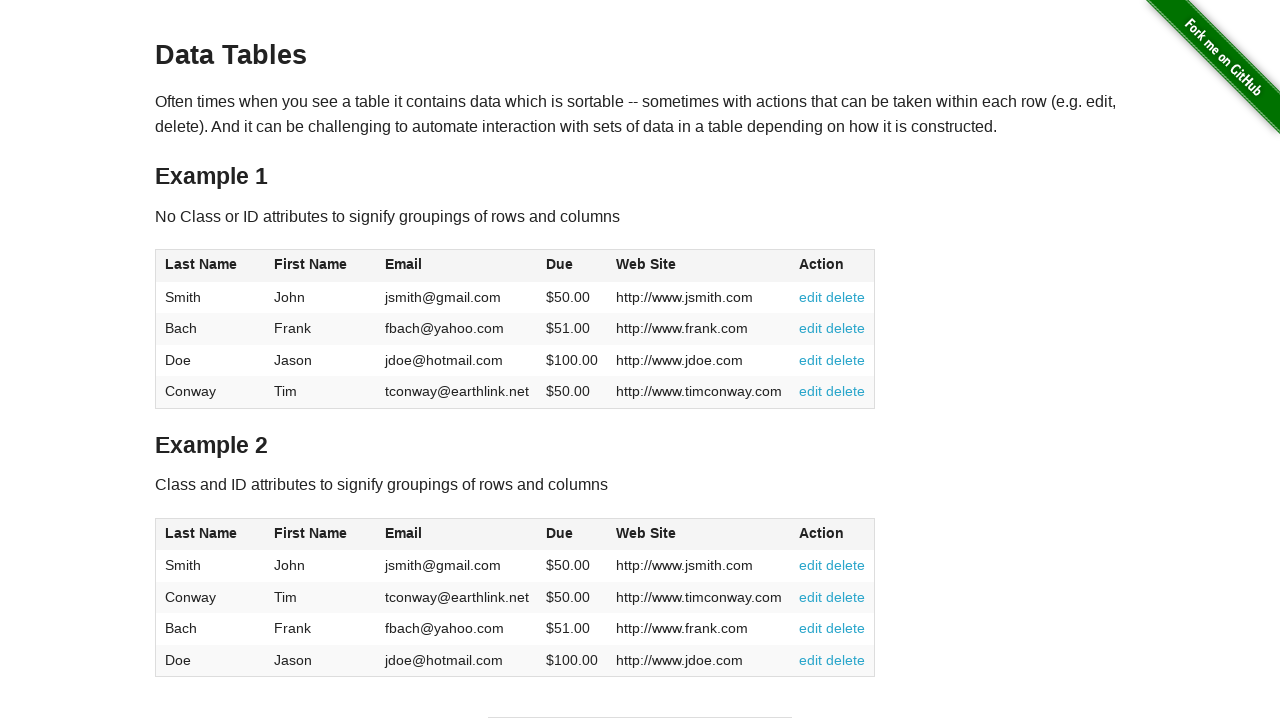

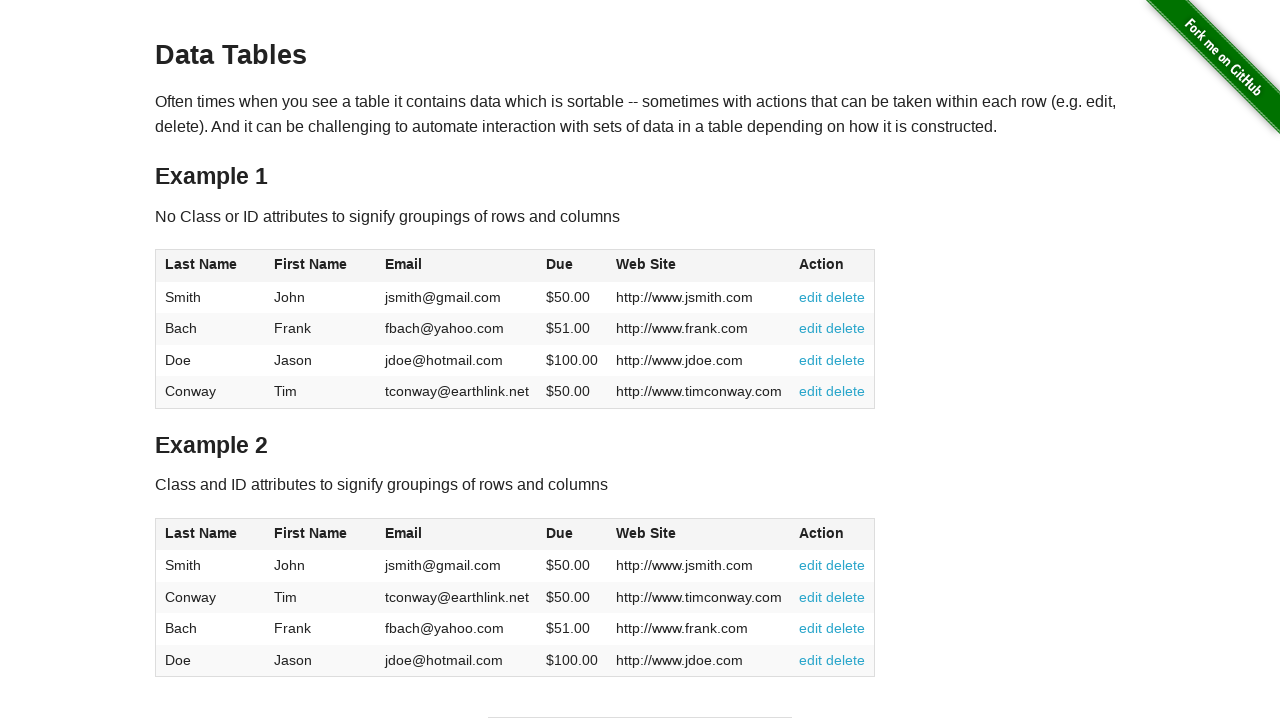